Tests iframe handling by switching to a single iframe to fill a text field, then navigating to a nested iframe section and filling another text field within nested iframes, and finally clicking the Home link.

Starting URL: https://demo.automationtesting.in/Frames.html

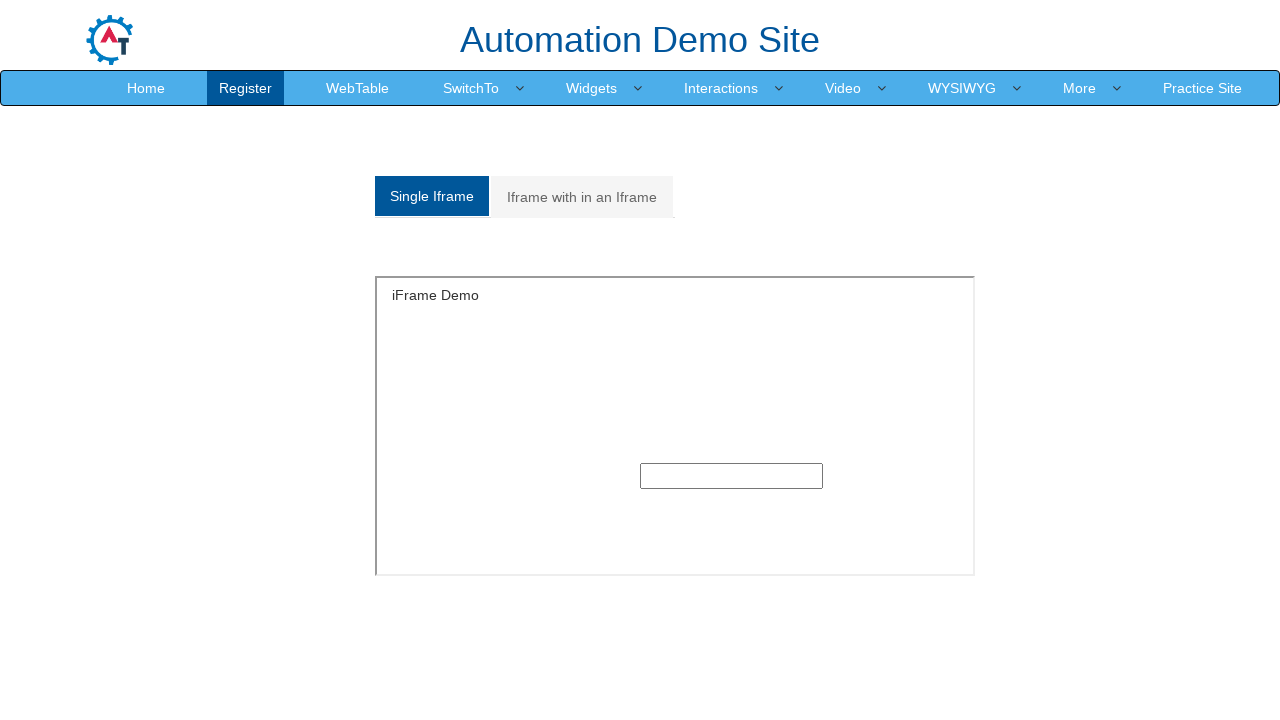

Switched to single iframe and filled text field with 'manikutty' on #singleframe >> internal:control=enter-frame >> input[type='text'] >> nth=0
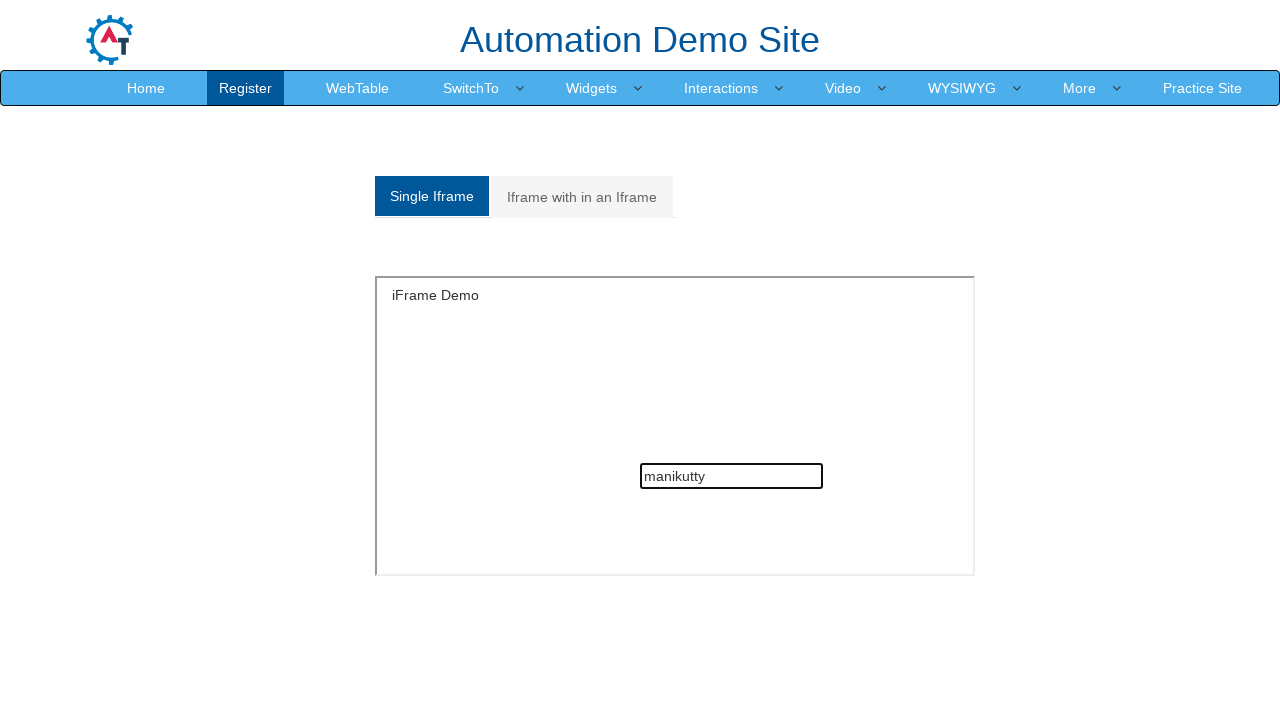

Clicked on 'Iframe with in an Iframe' link at (582, 197) on text=Iframe with in an Iframe
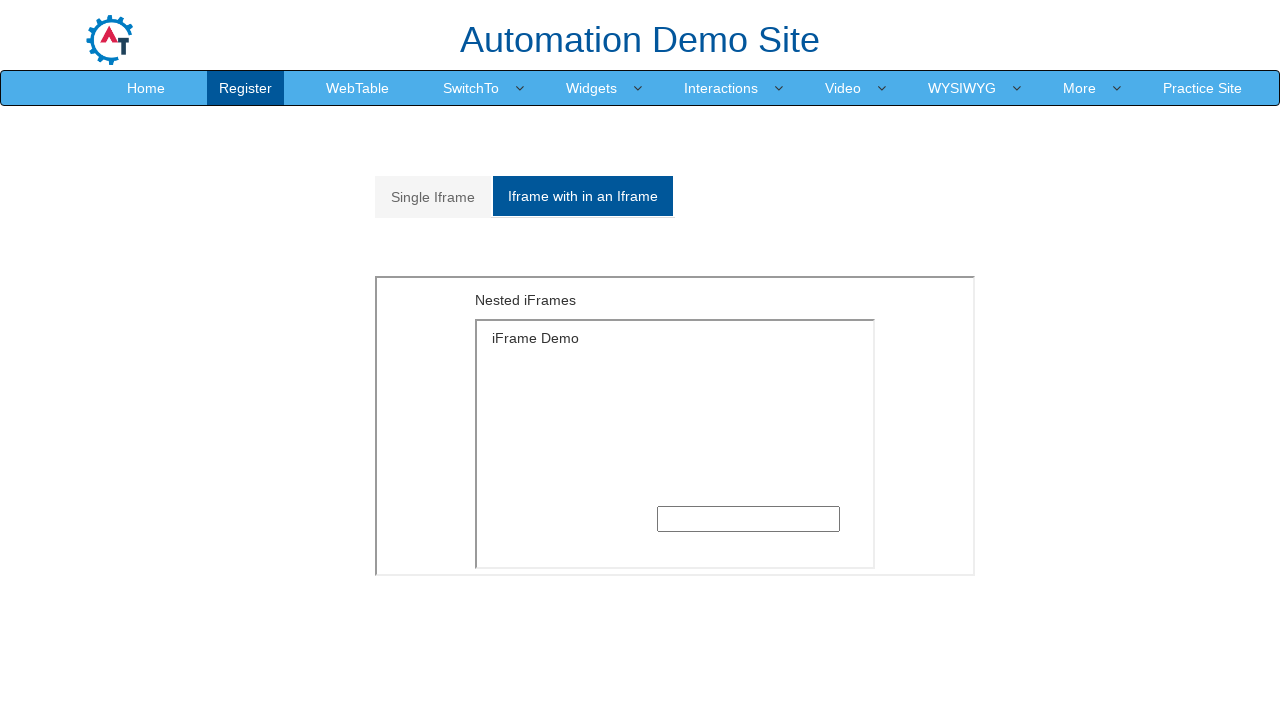

Nested iframe section loaded and visible
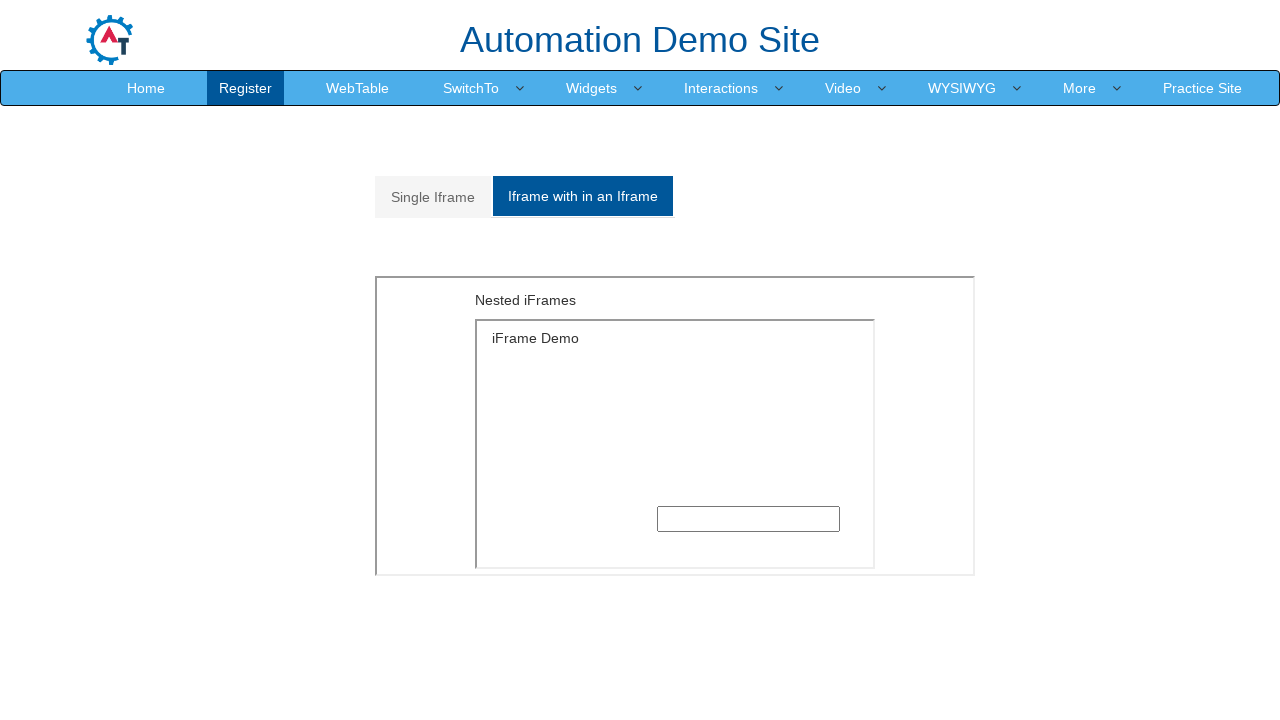

Located first level iframe within Multiple section
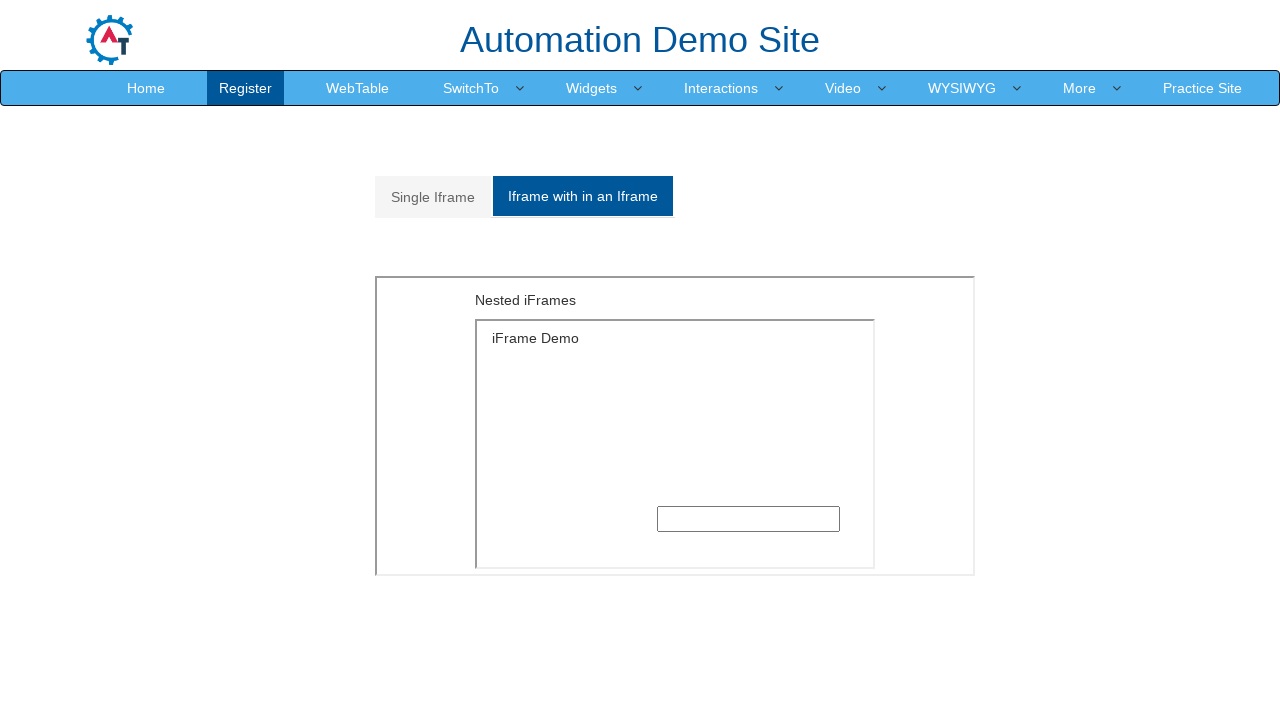

Located nested iframe within first level iframe
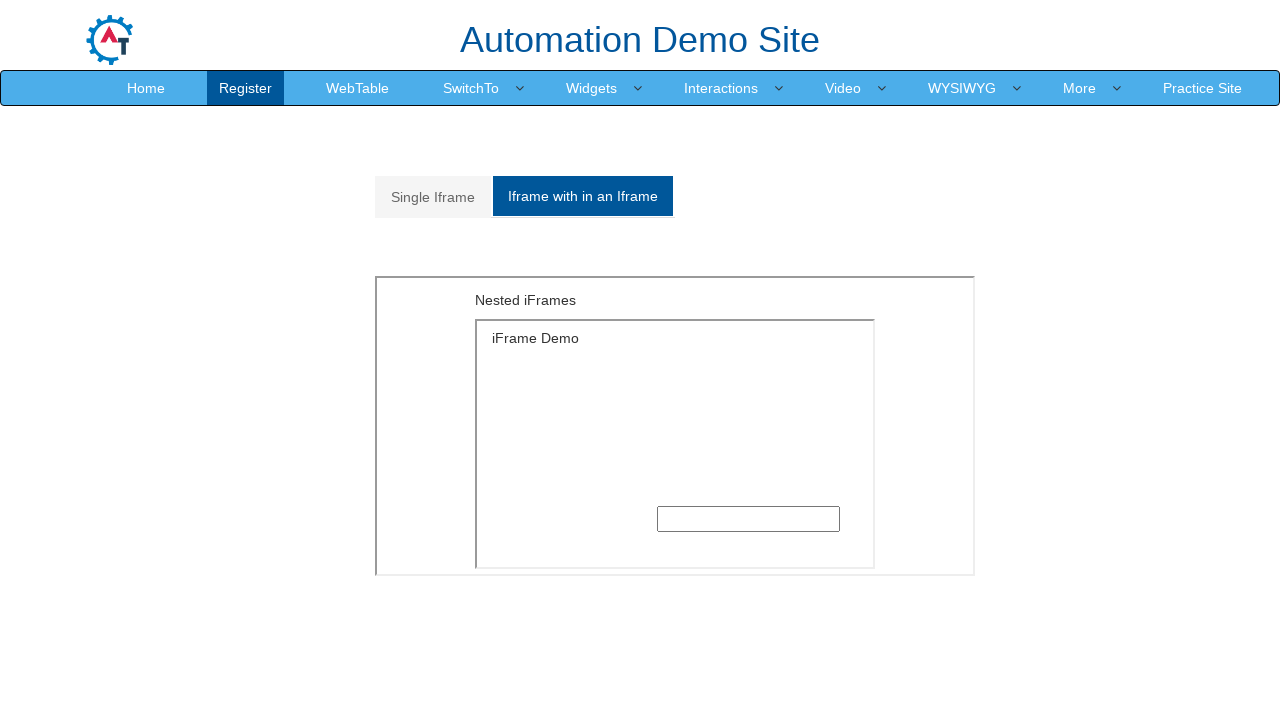

Filled text field in nested iframe with 'Nithi' on #Multiple iframe >> internal:control=enter-frame >> iframe >> internal:control=e
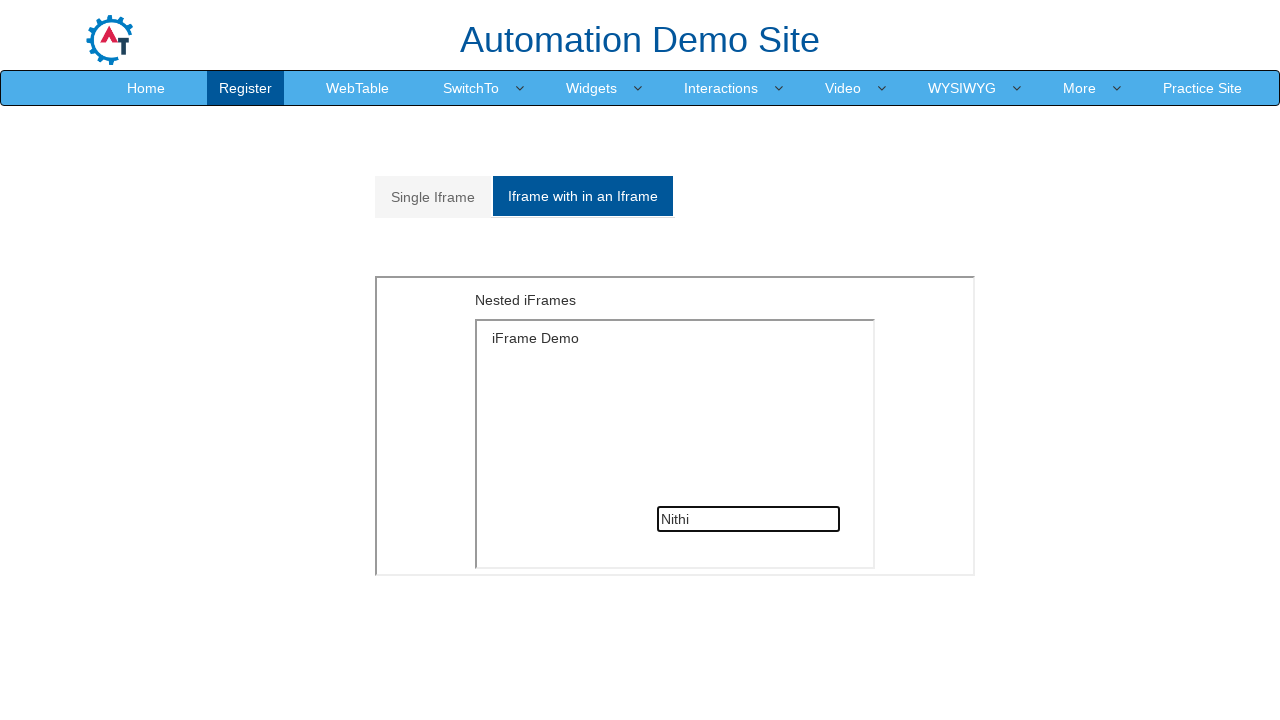

Clicked Home link to navigate back at (146, 88) on text=Home
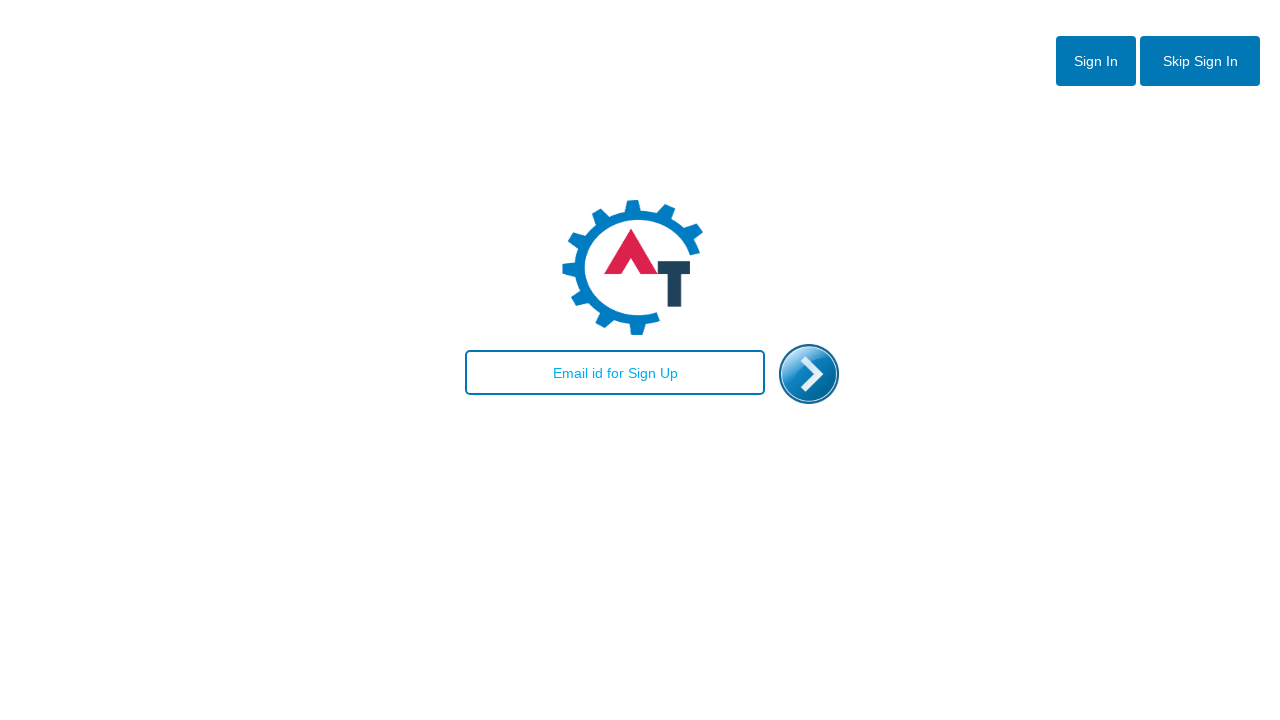

Navigation completed and page loaded (networkidle)
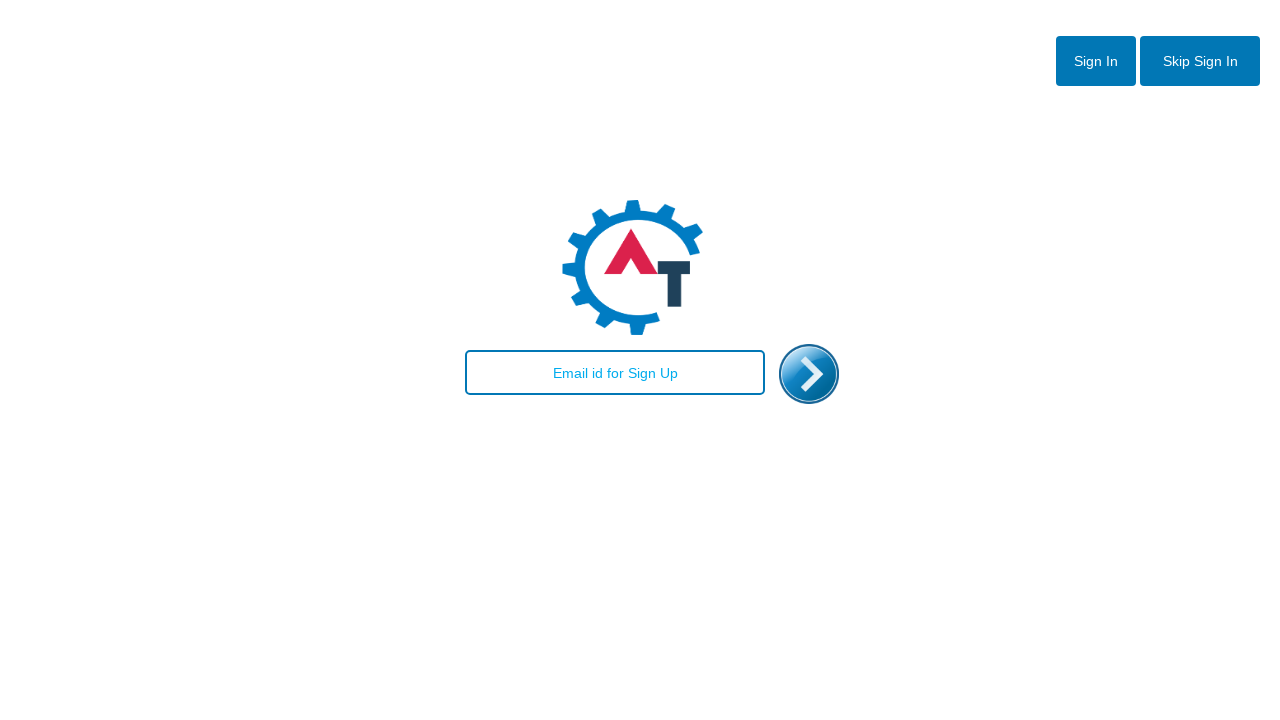

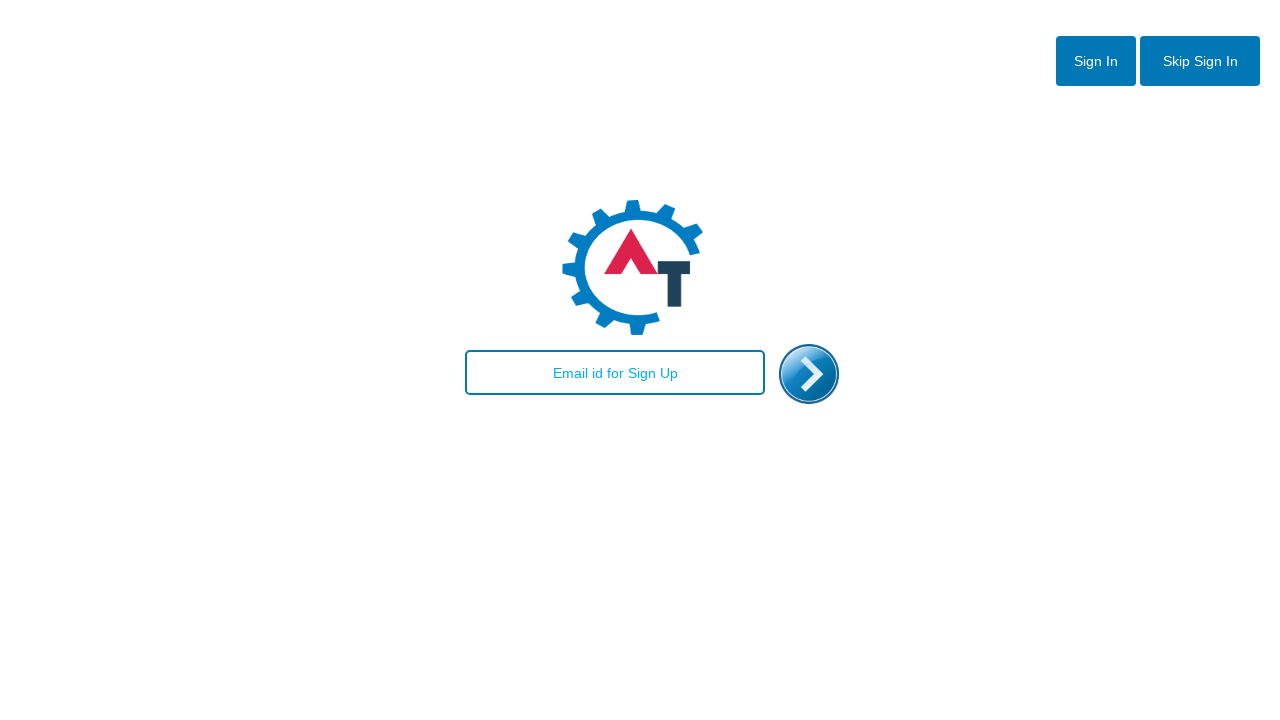